Verifies that the page title is different from a previous expected title

Starting URL: https://login.salesforce.com

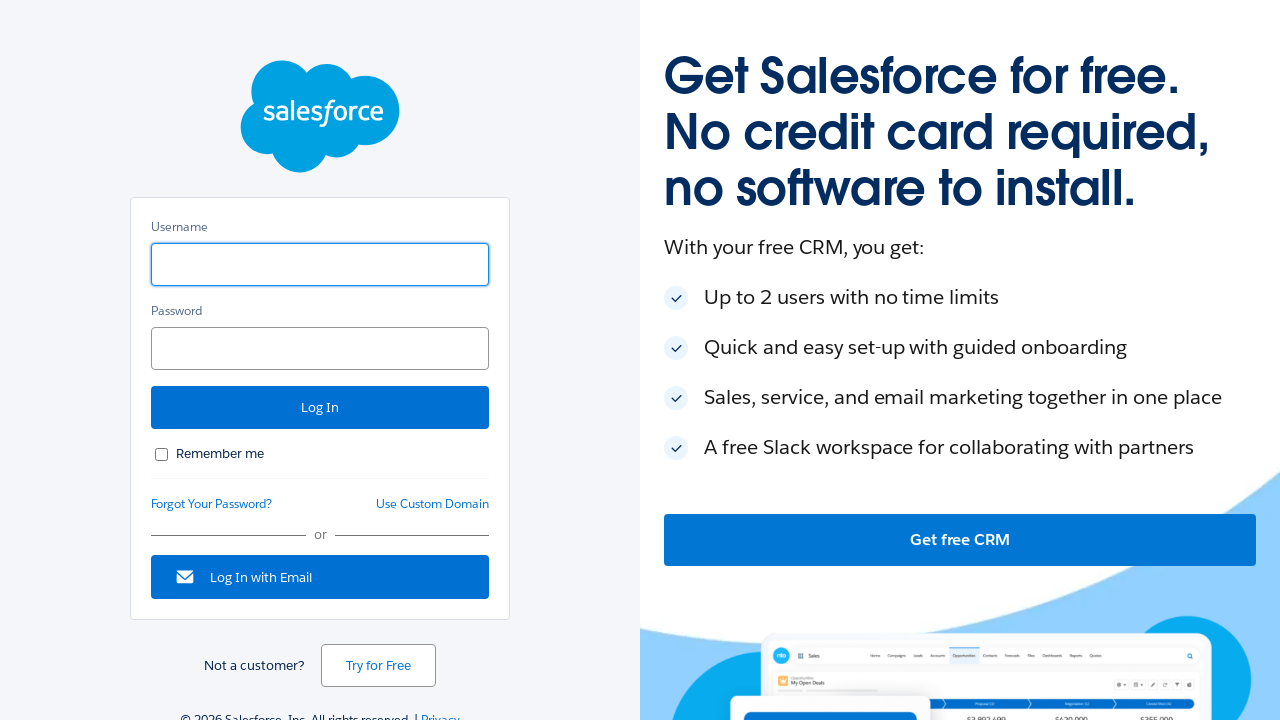

Navigated to Salesforce login page
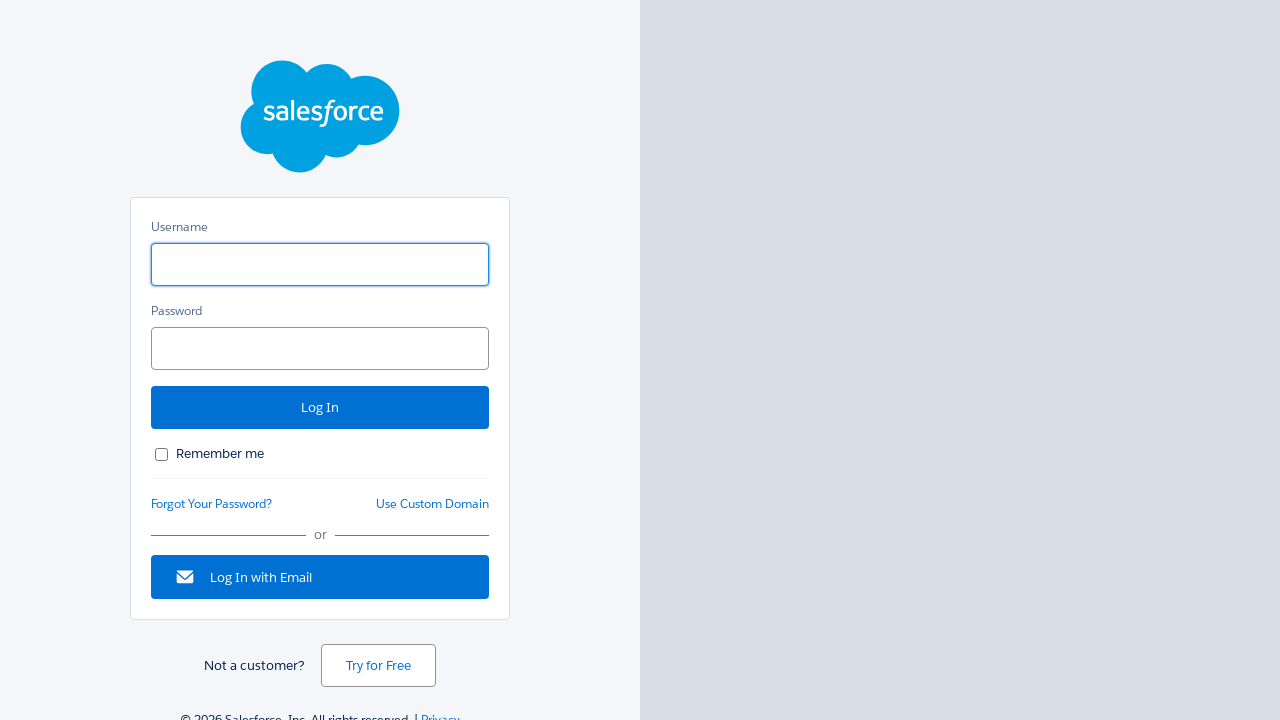

Retrieved current page title
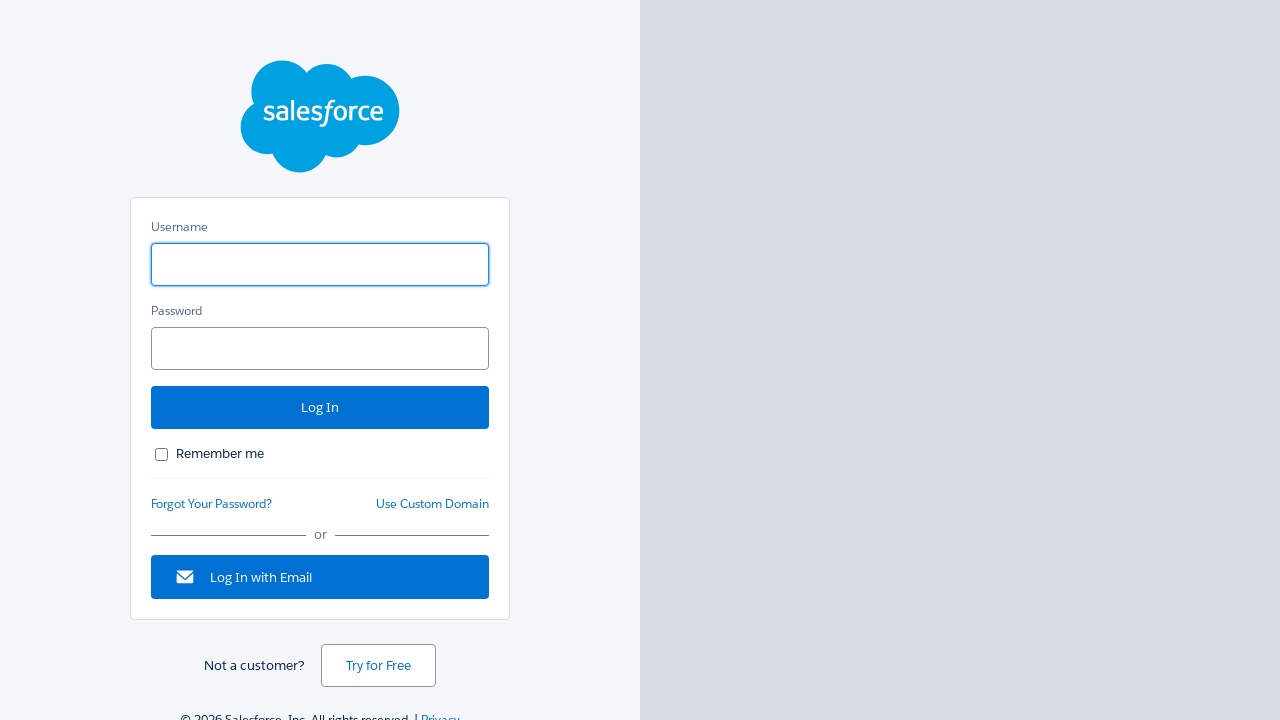

Verified that page title is different from 'Welcome to Salesforce'
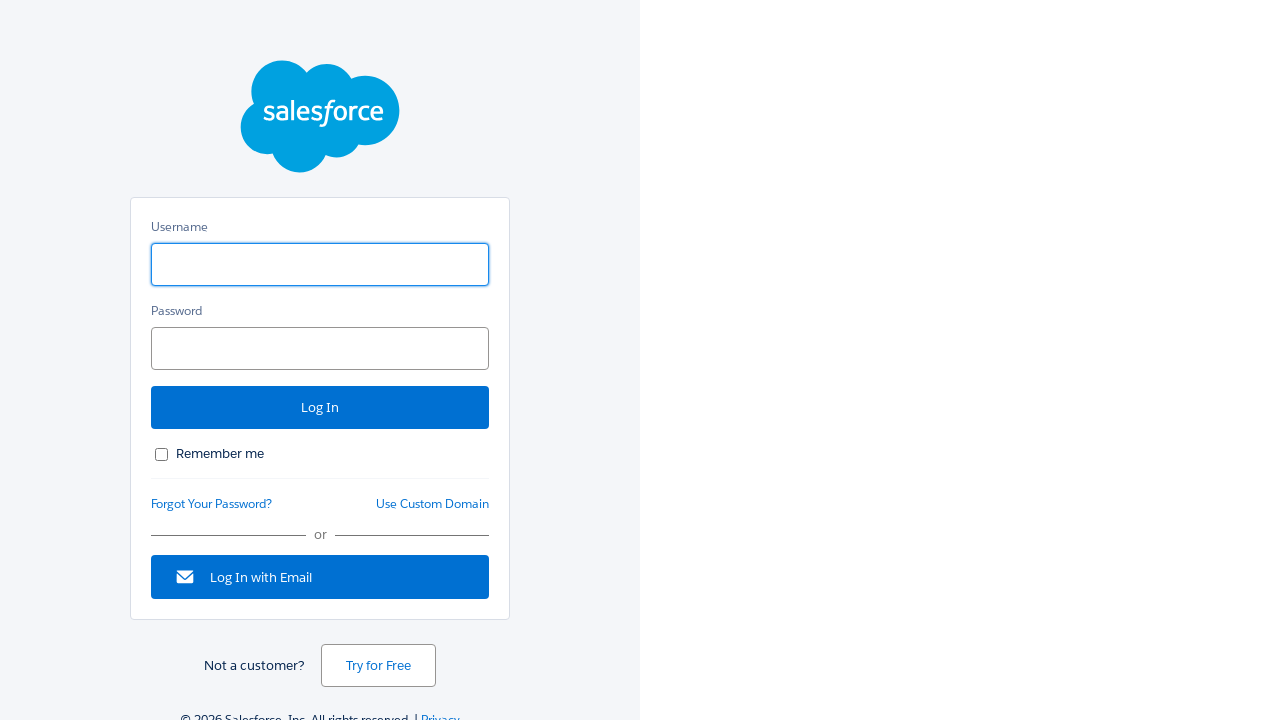

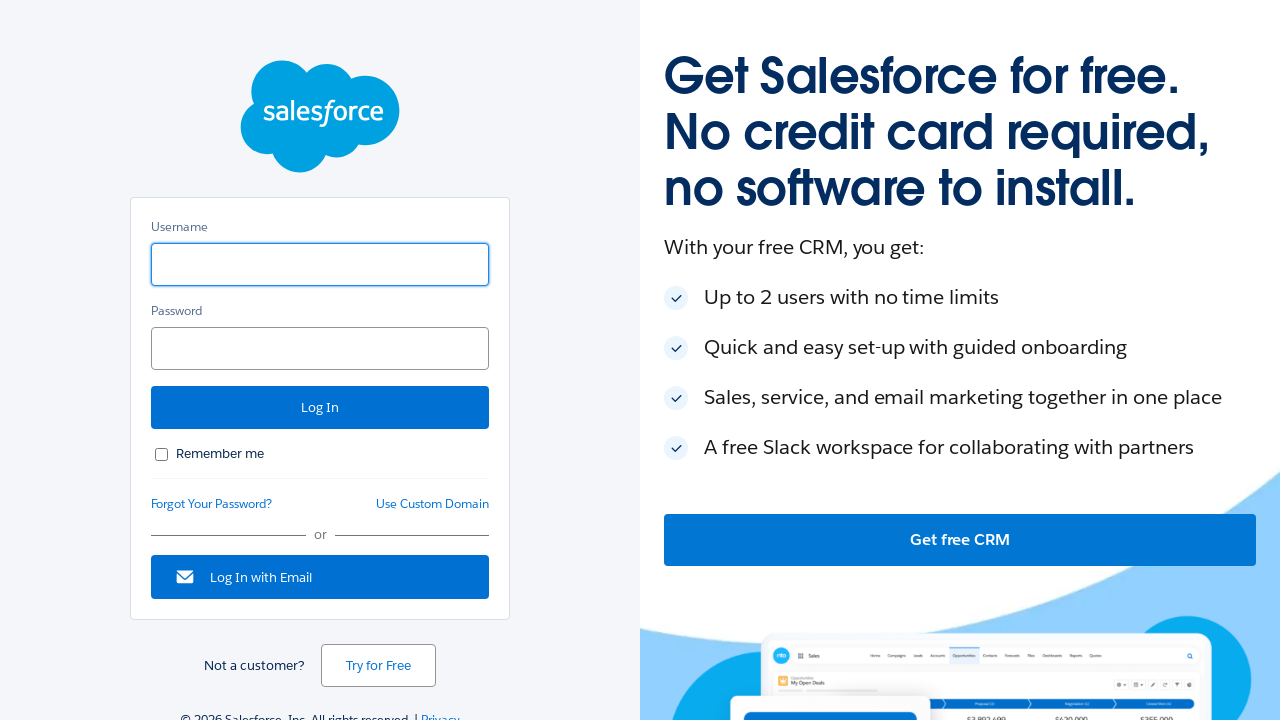